Tests adding multiple elements and then removing them by clicking delete buttons.

Starting URL: https://the-internet.herokuapp.com/add_remove_elements/

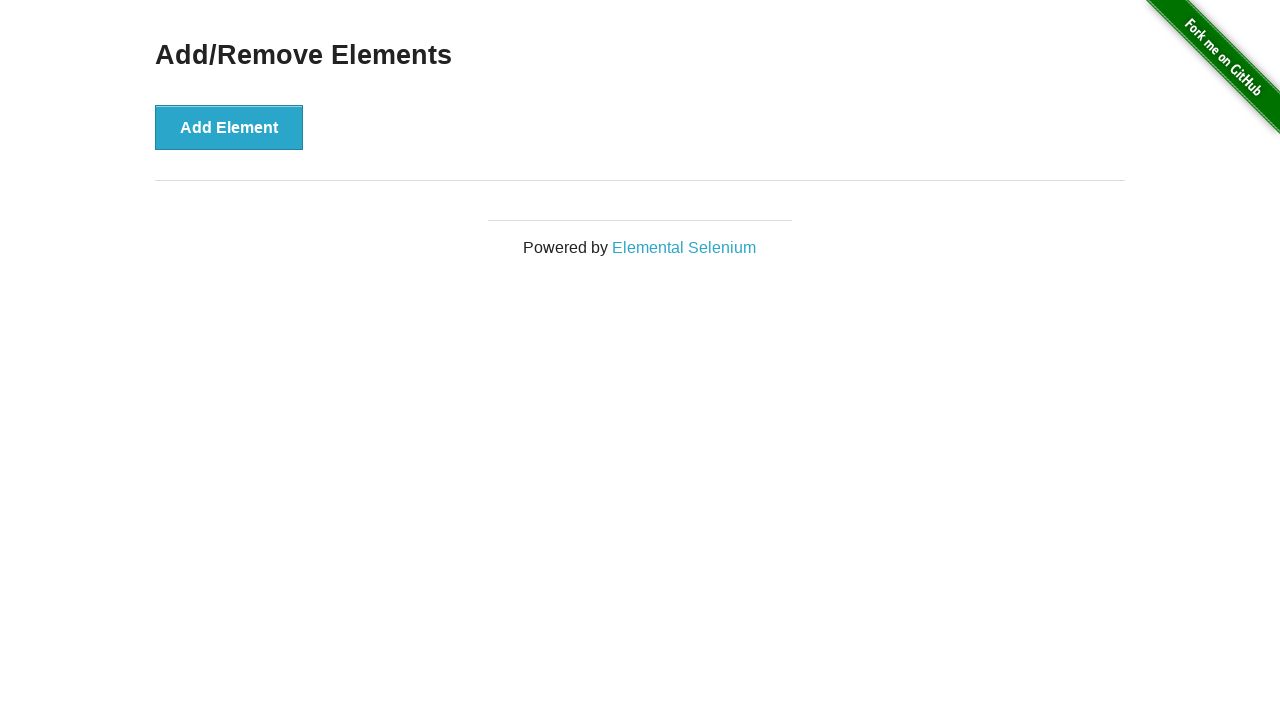

Navigated to Add/Remove Elements page
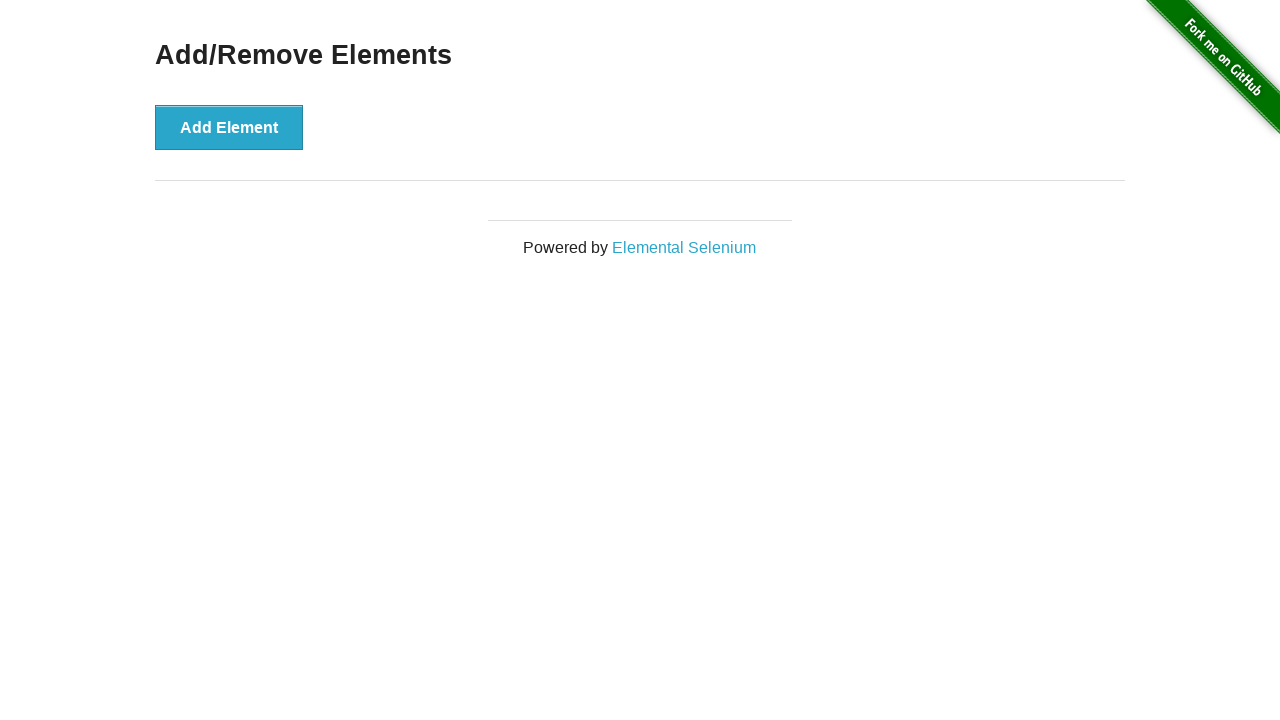

Clicked Add Element button (first time) at (229, 127) on .example button
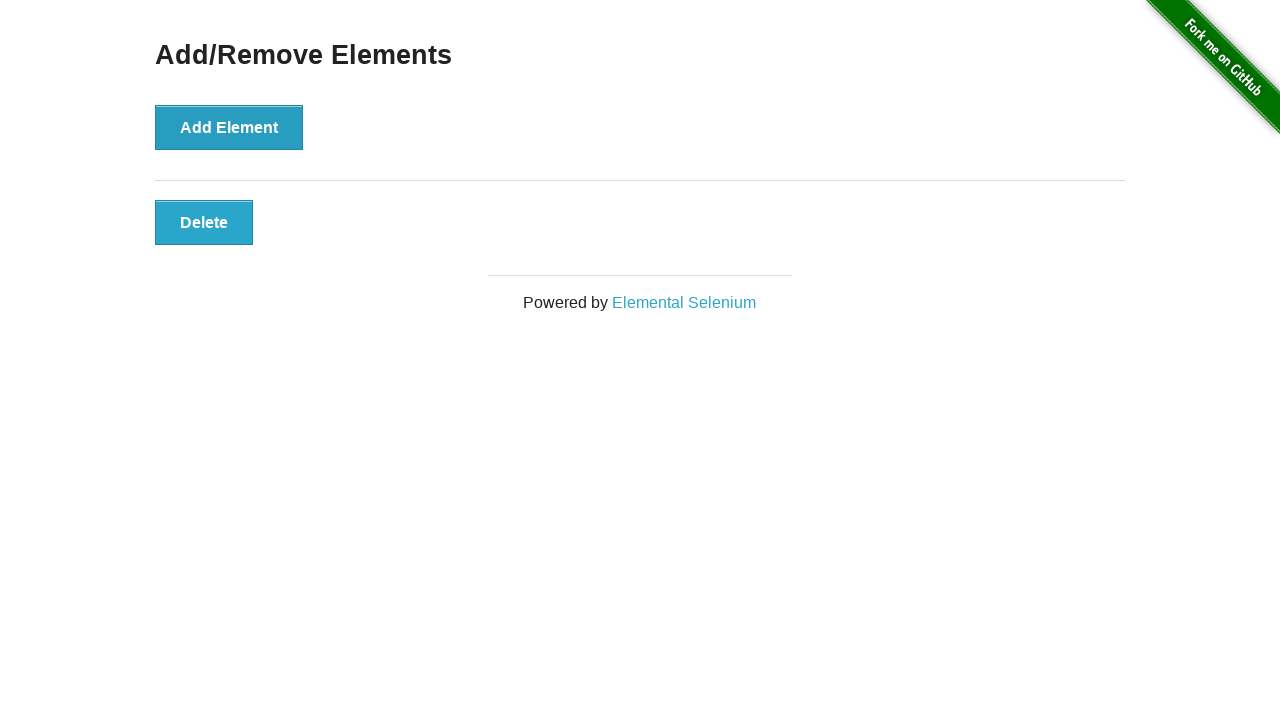

Clicked Add Element button (second time) at (229, 127) on .example button
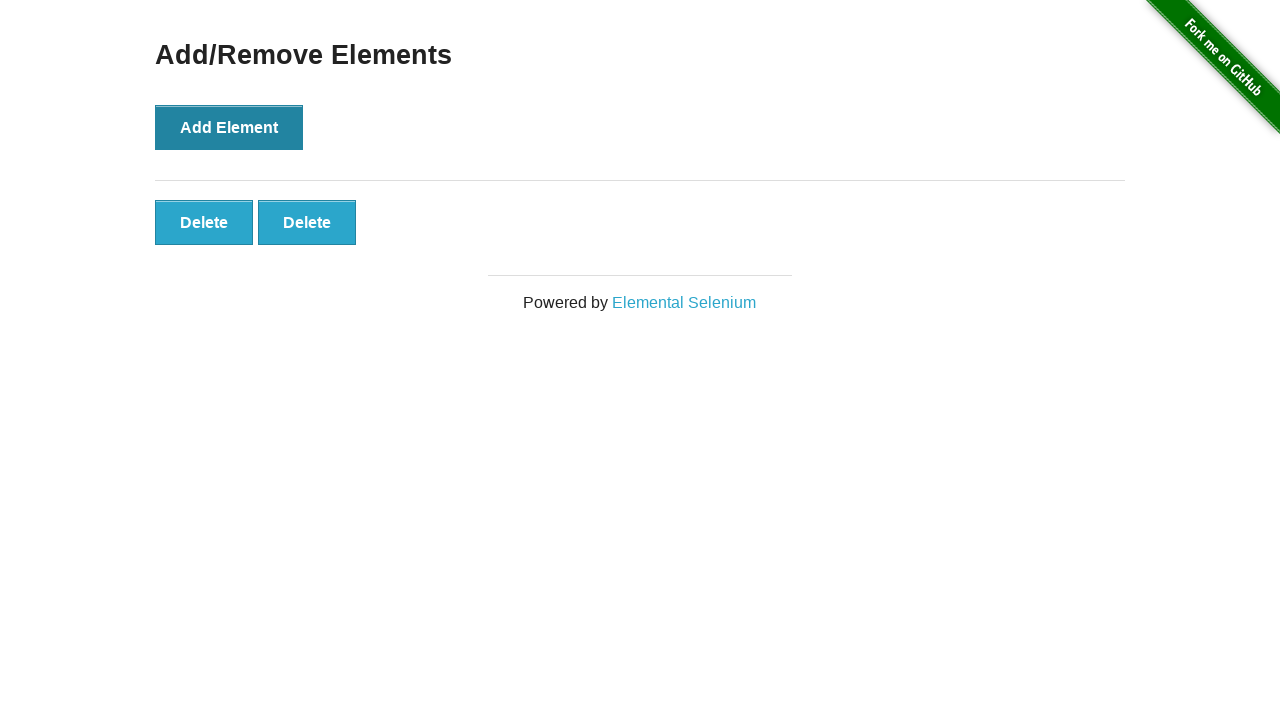

Verified delete buttons appeared
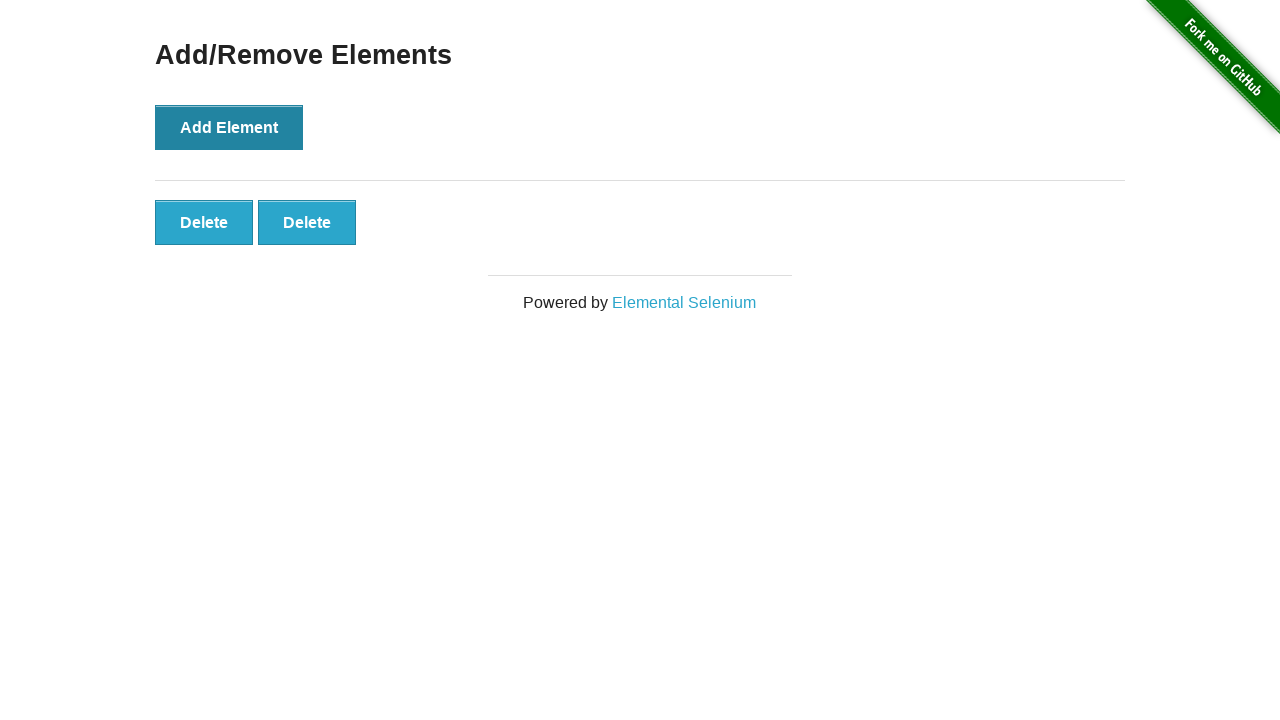

Clicked delete button for first element at (204, 222) on .added-manually >> nth=0
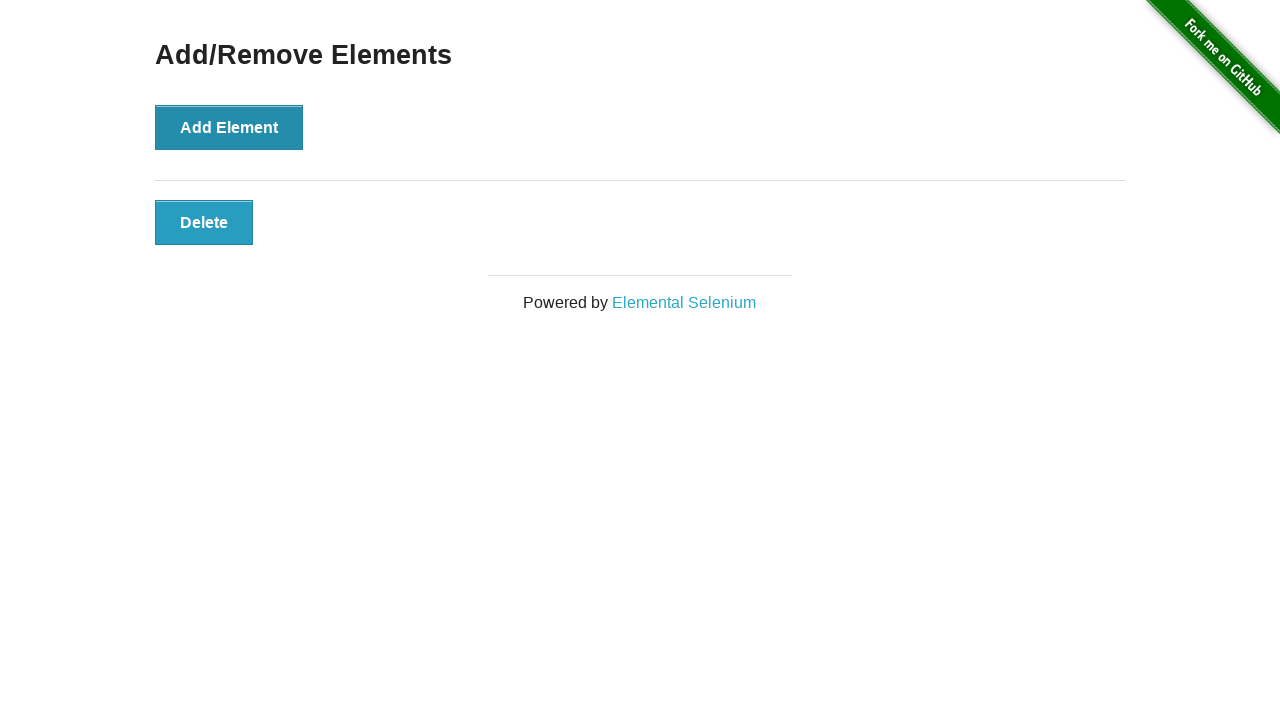

Clicked delete button for second element at (204, 222) on .added-manually >> nth=0
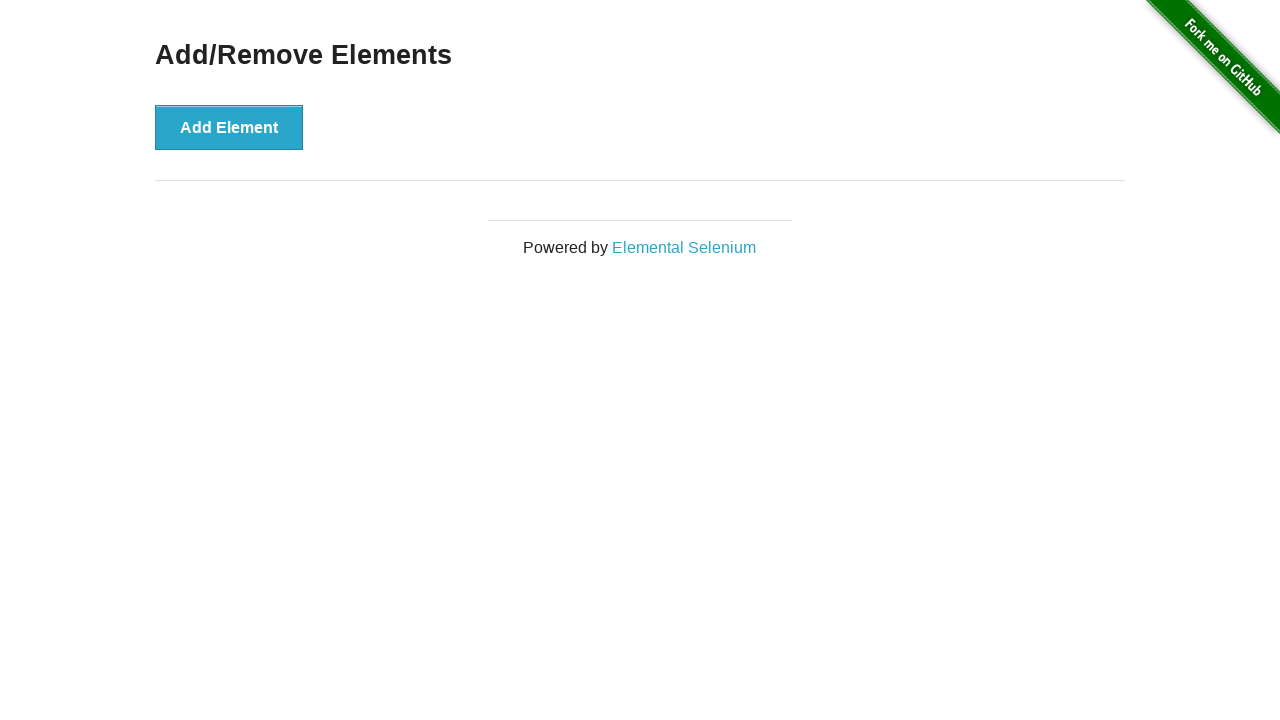

Confirmed all delete buttons have been removed
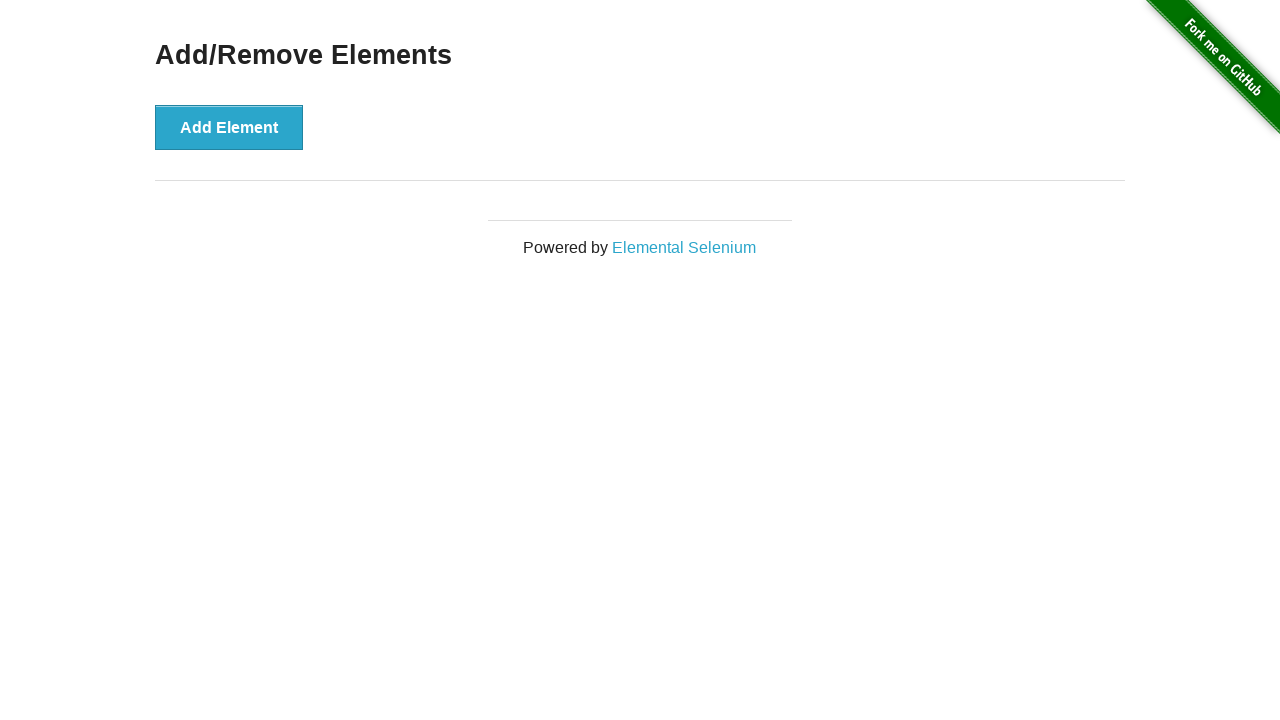

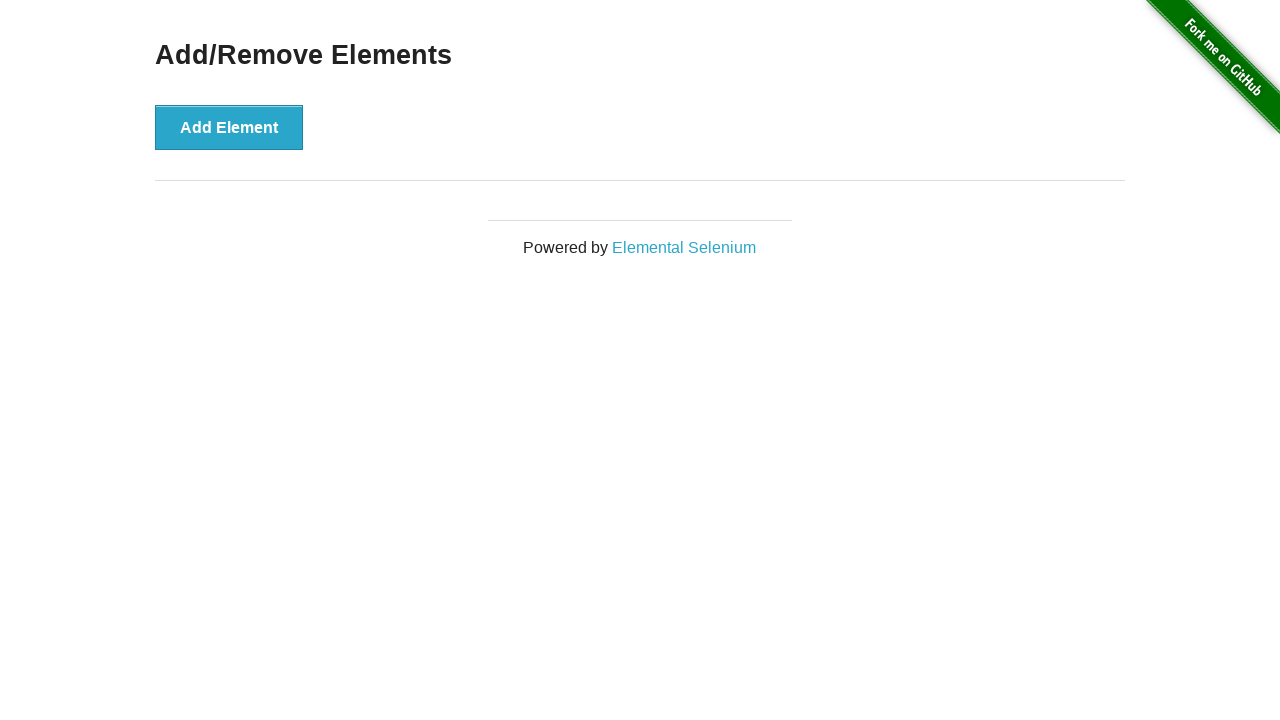